Tests pagination functionality on a product table by verifying table structure (5 rows, 4 columns) and navigating through all pagination pages while interacting with table data.

Starting URL: https://testautomationpractice.blogspot.com/

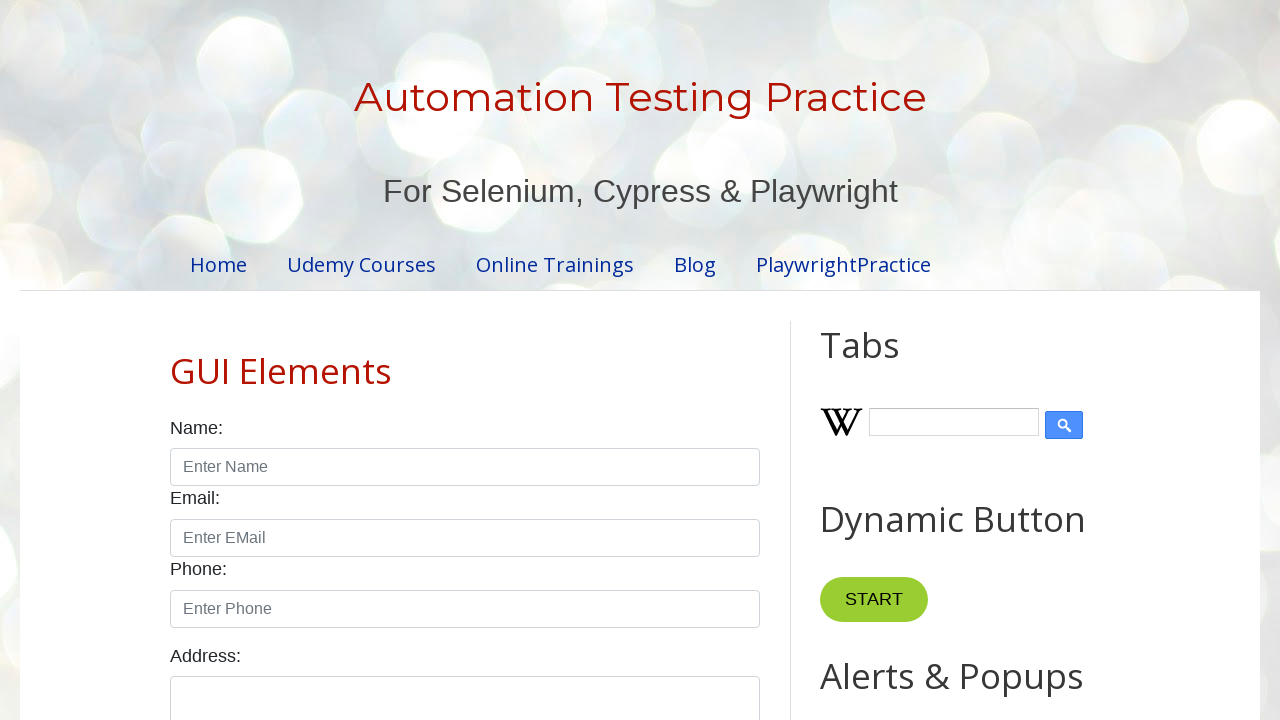

Located the product table element
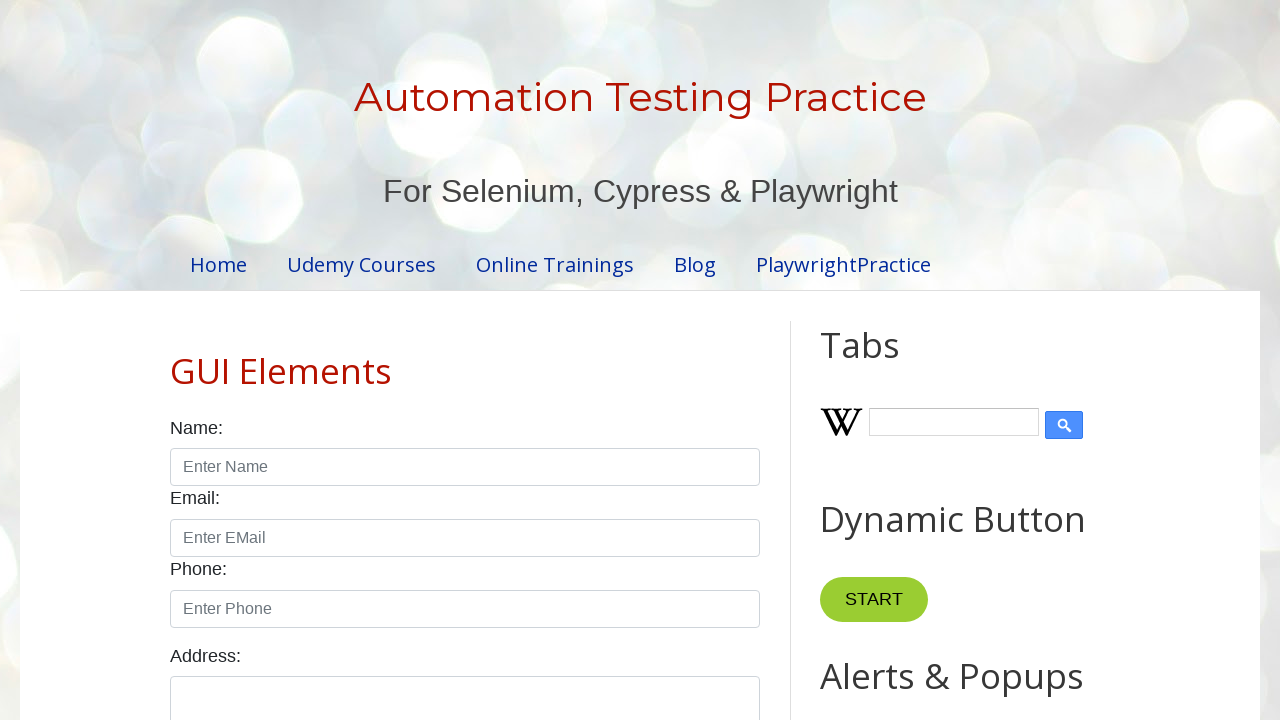

Located table header columns
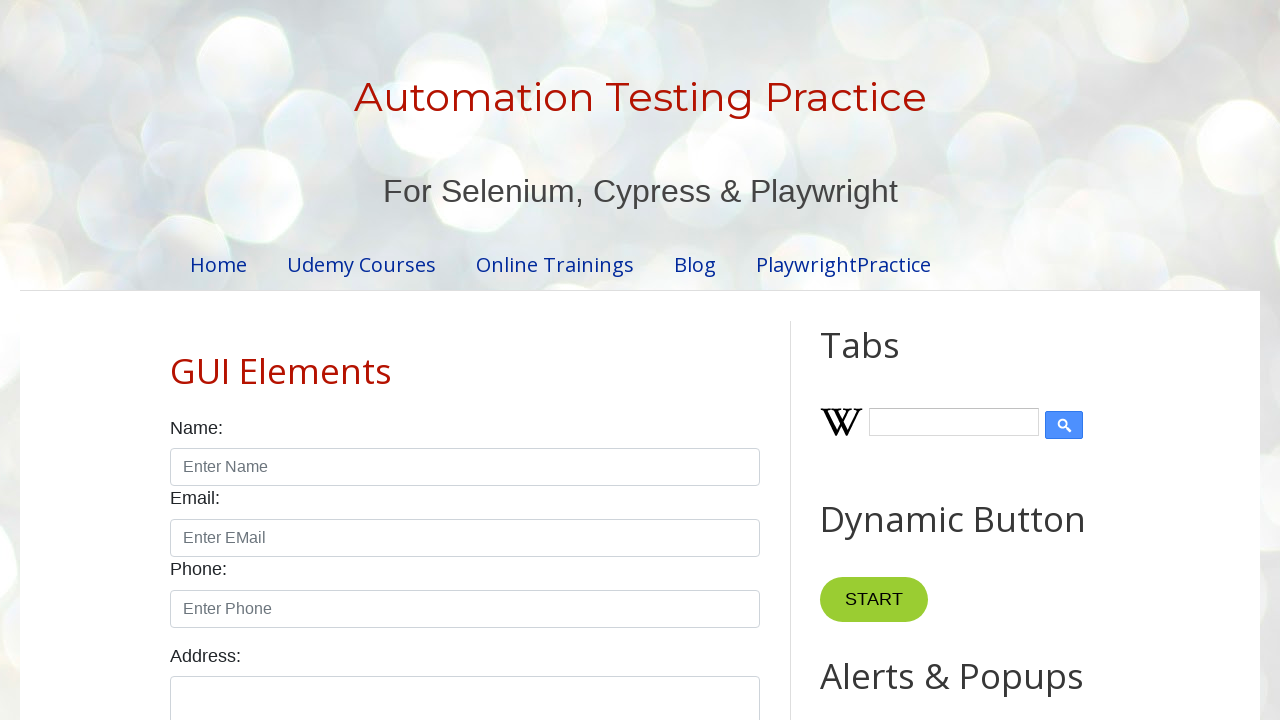

Located table body rows
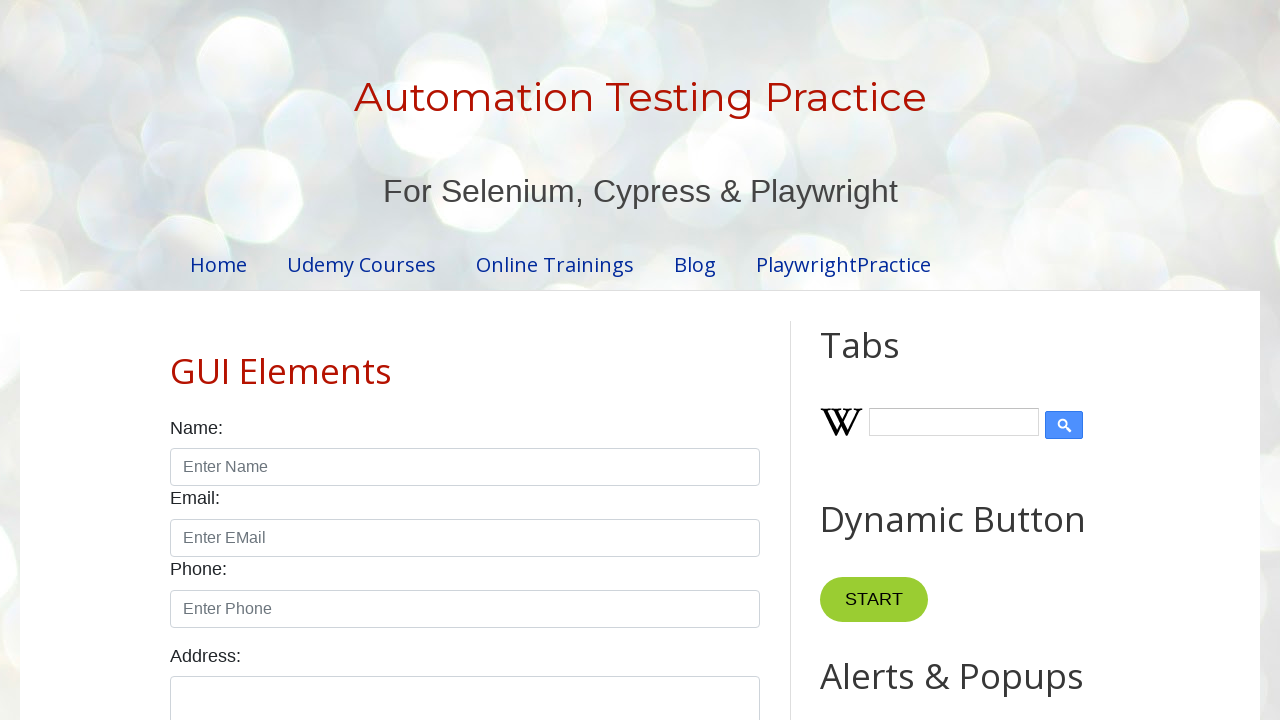

Verified table has 5 rows
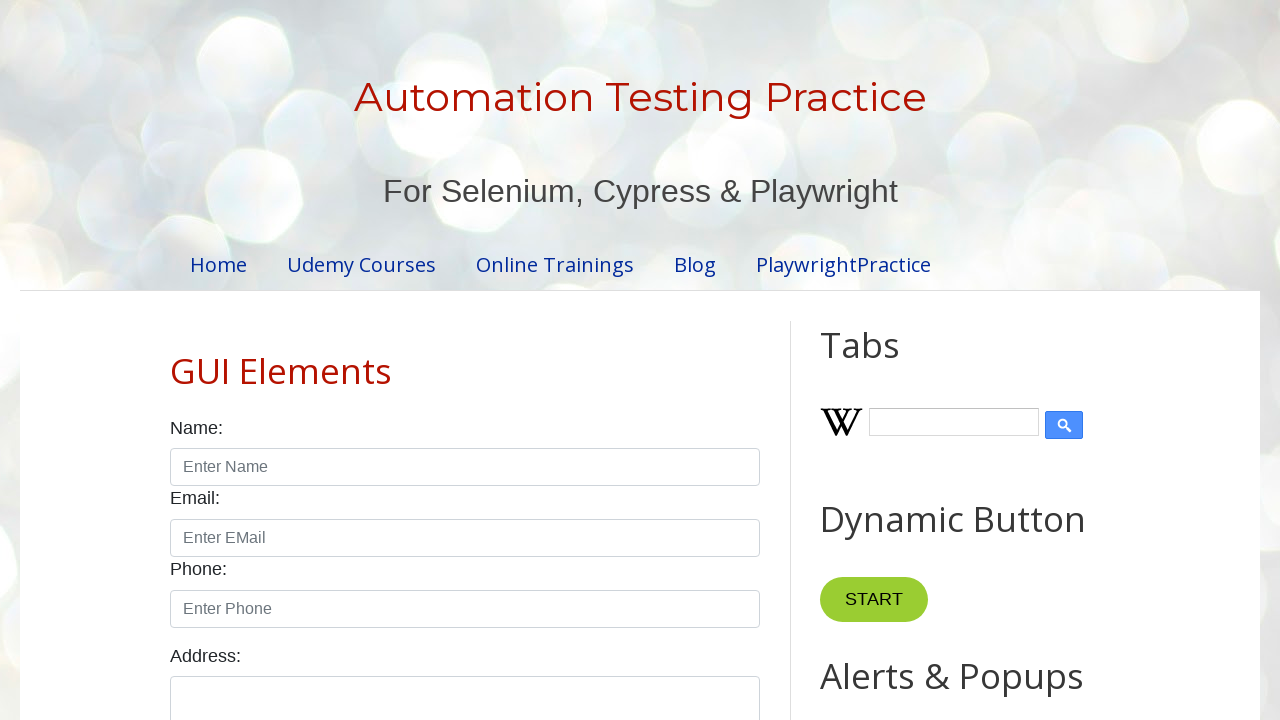

Verified table has 4 columns
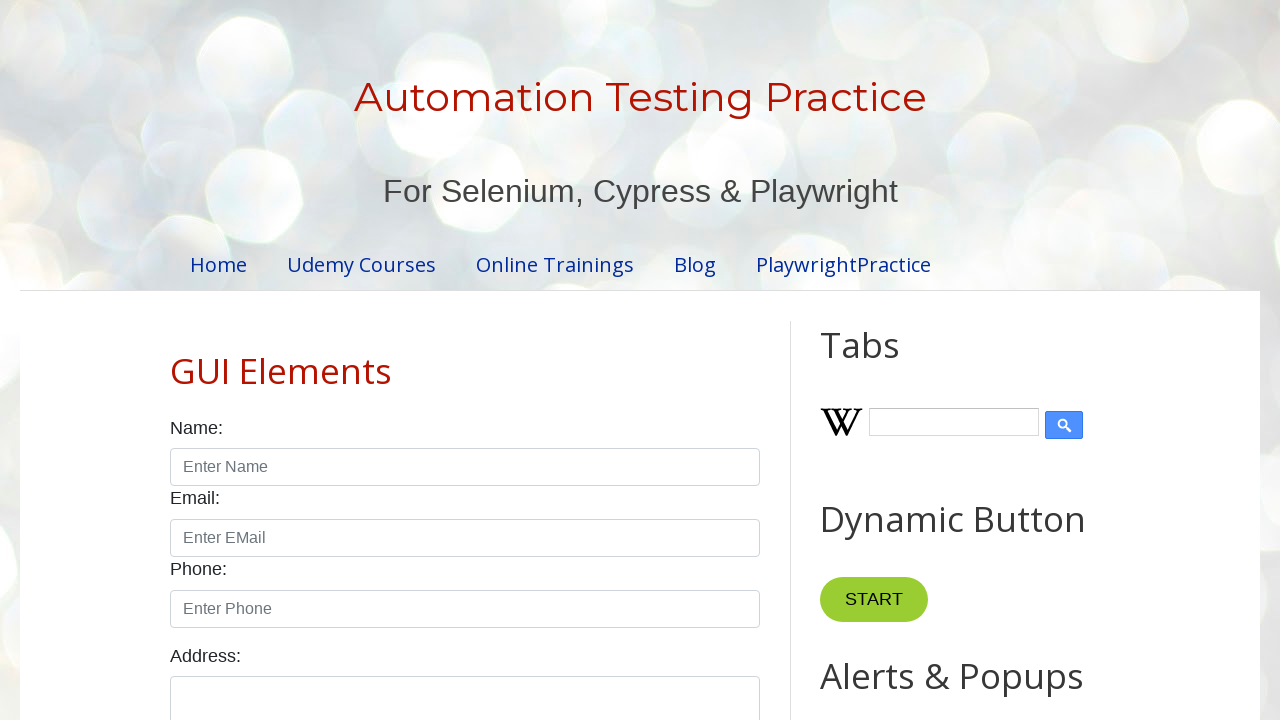

Located all pagination links
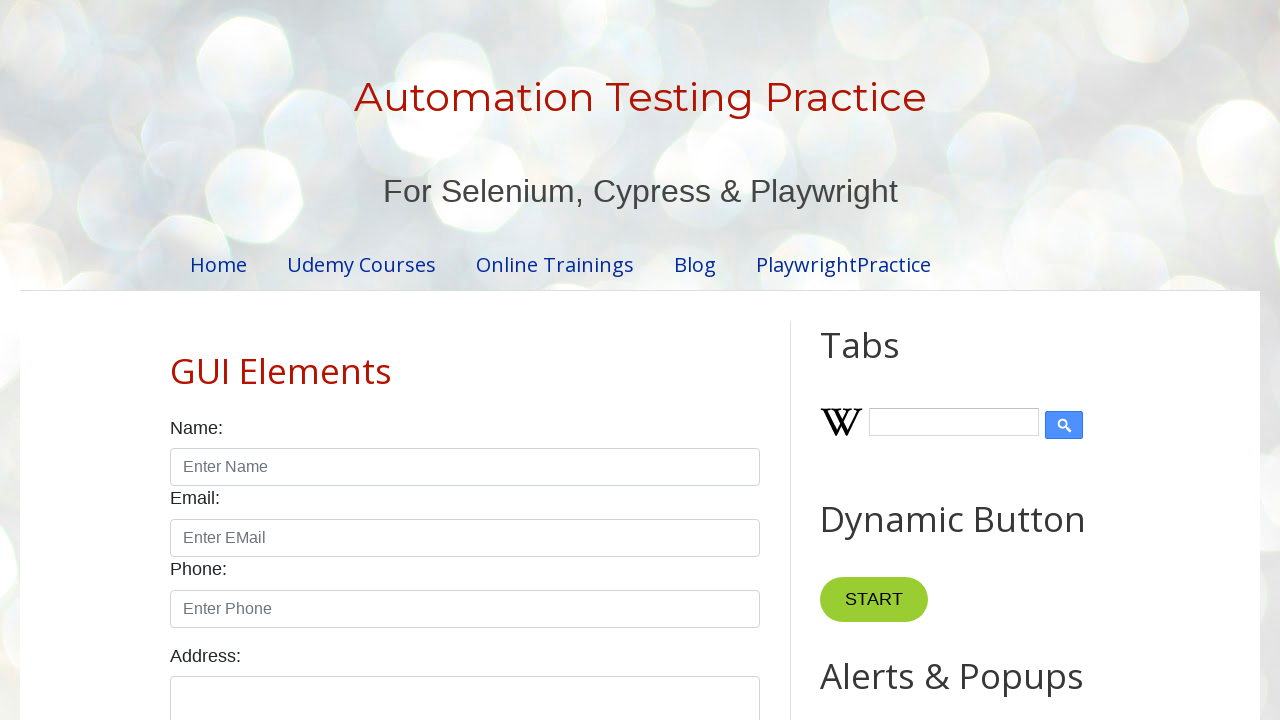

Found 4 pagination pages
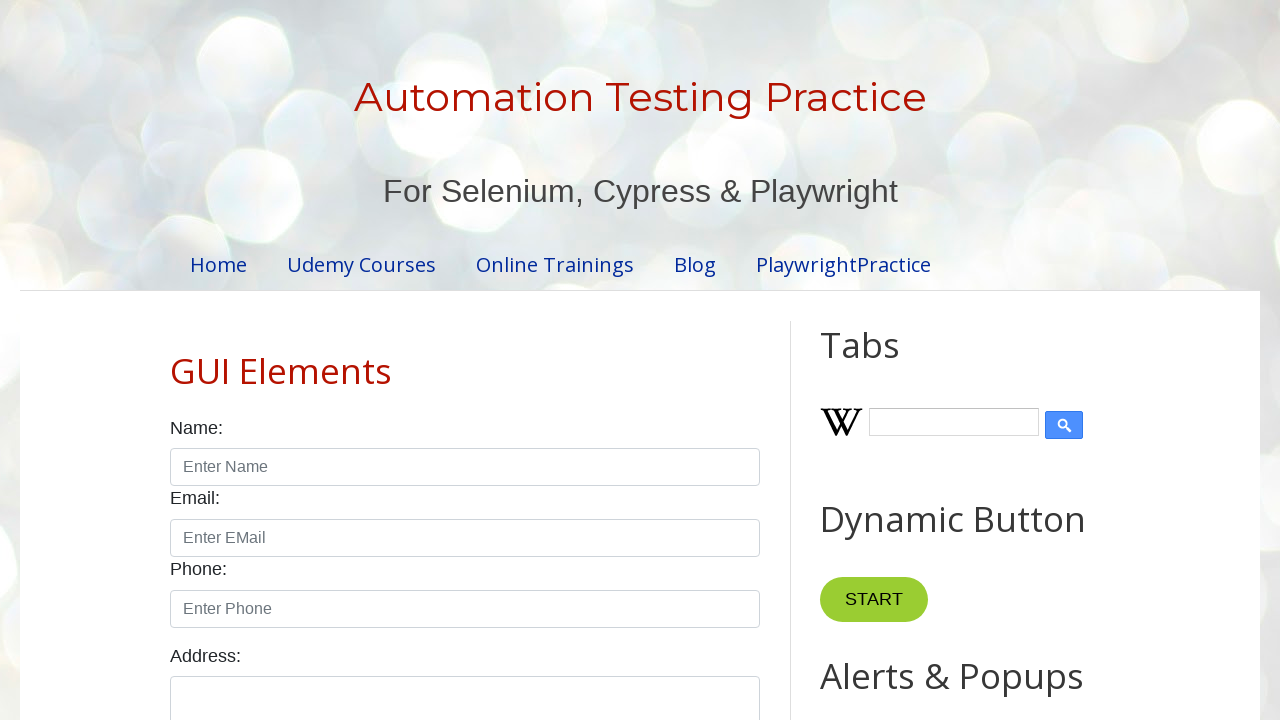

Table rows loaded on page 1
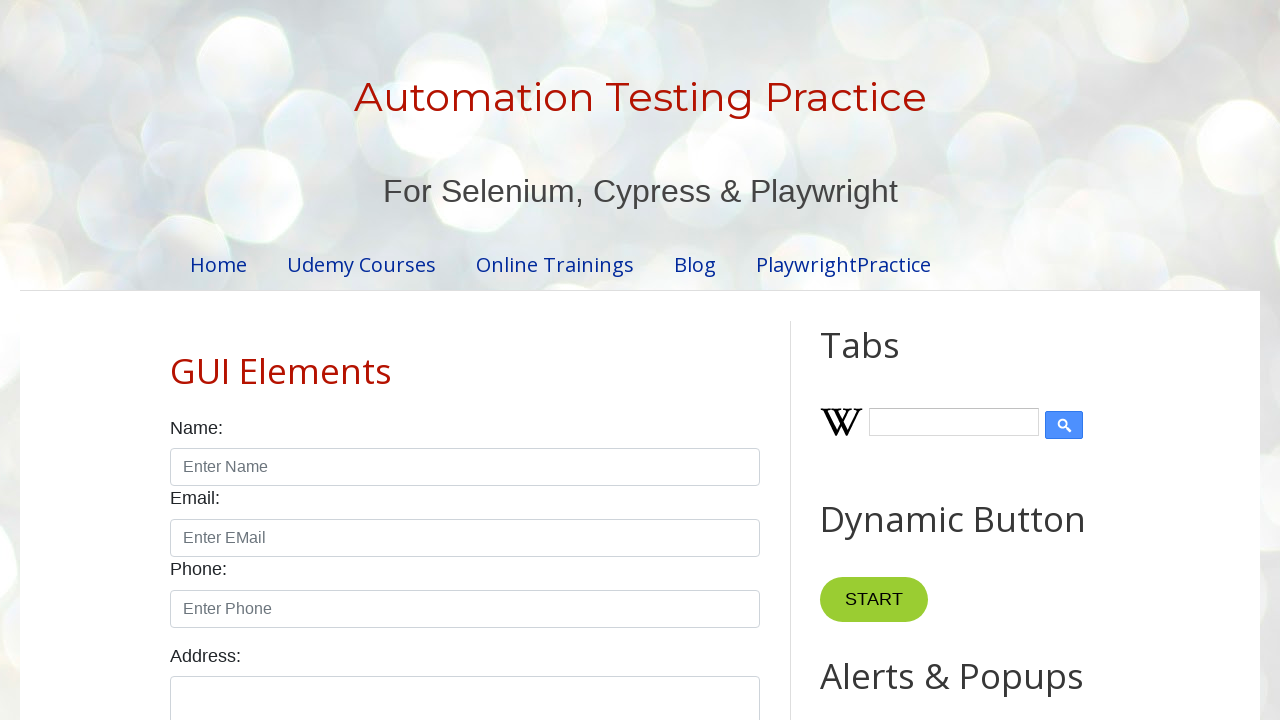

Clicked pagination link to navigate to page 2 at (456, 361) on .pagination li a >> nth=1
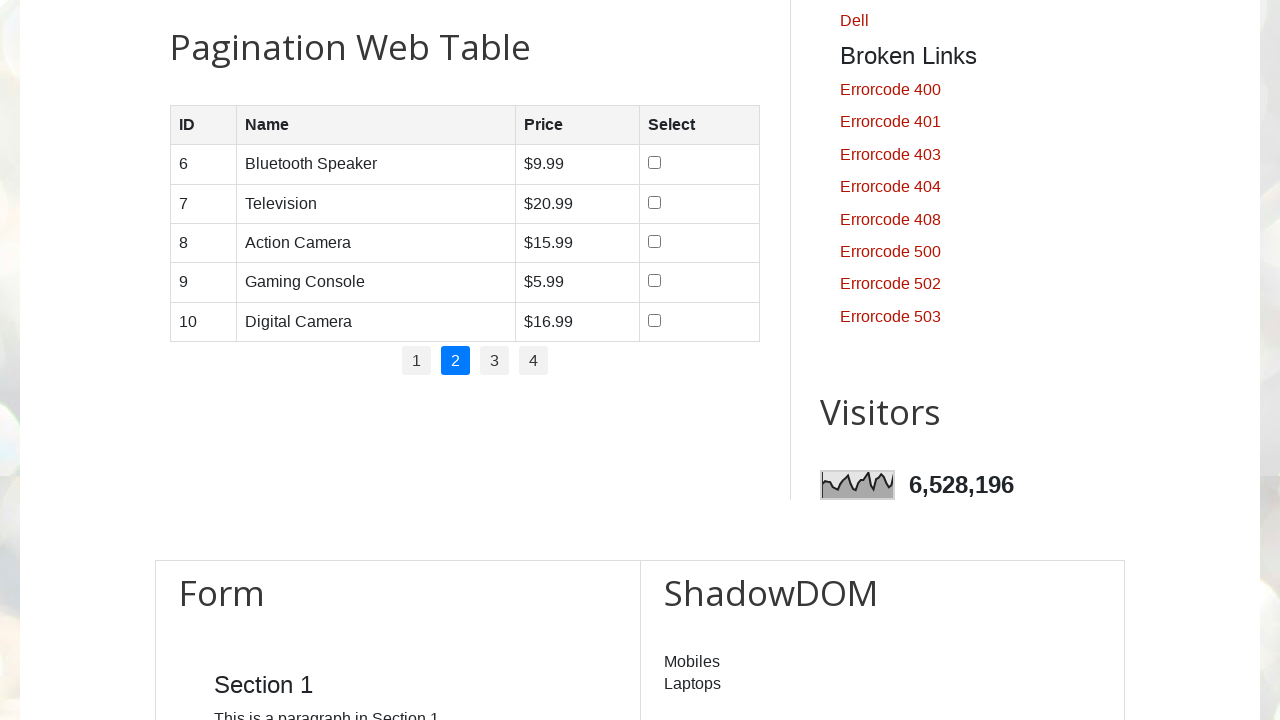

Table rows loaded on page 2
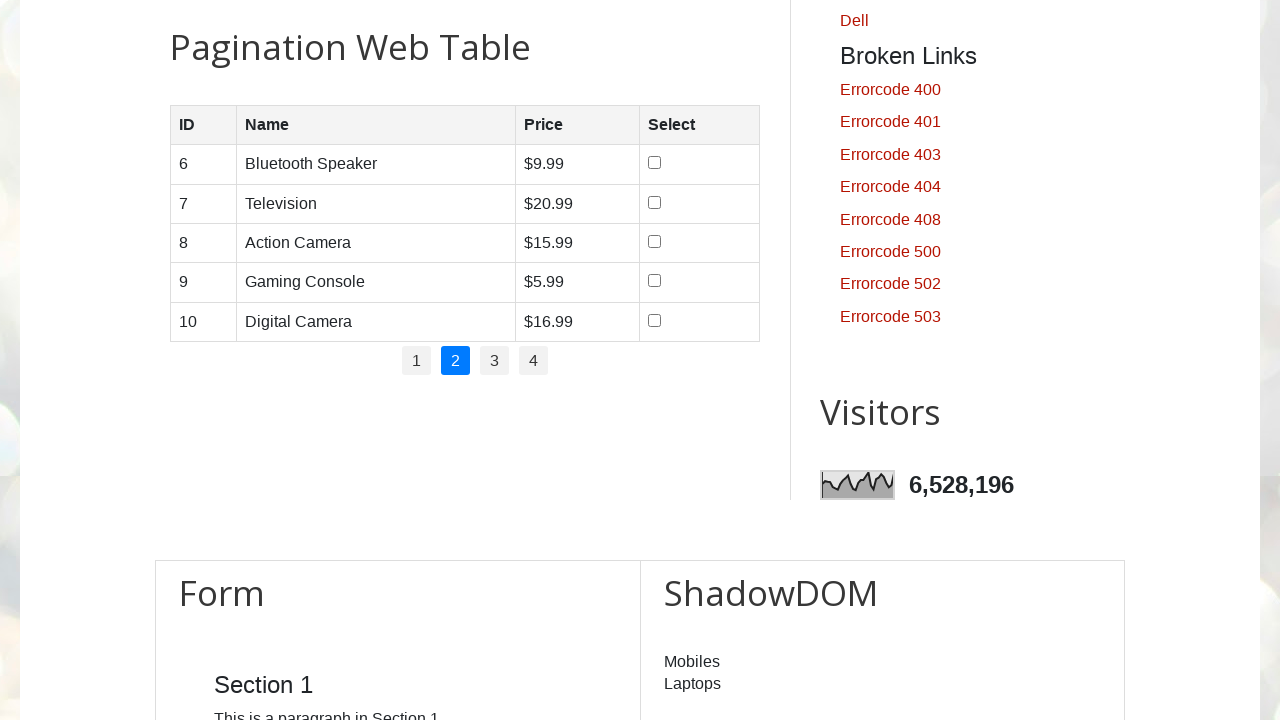

Clicked pagination link to navigate to page 3 at (494, 361) on .pagination li a >> nth=2
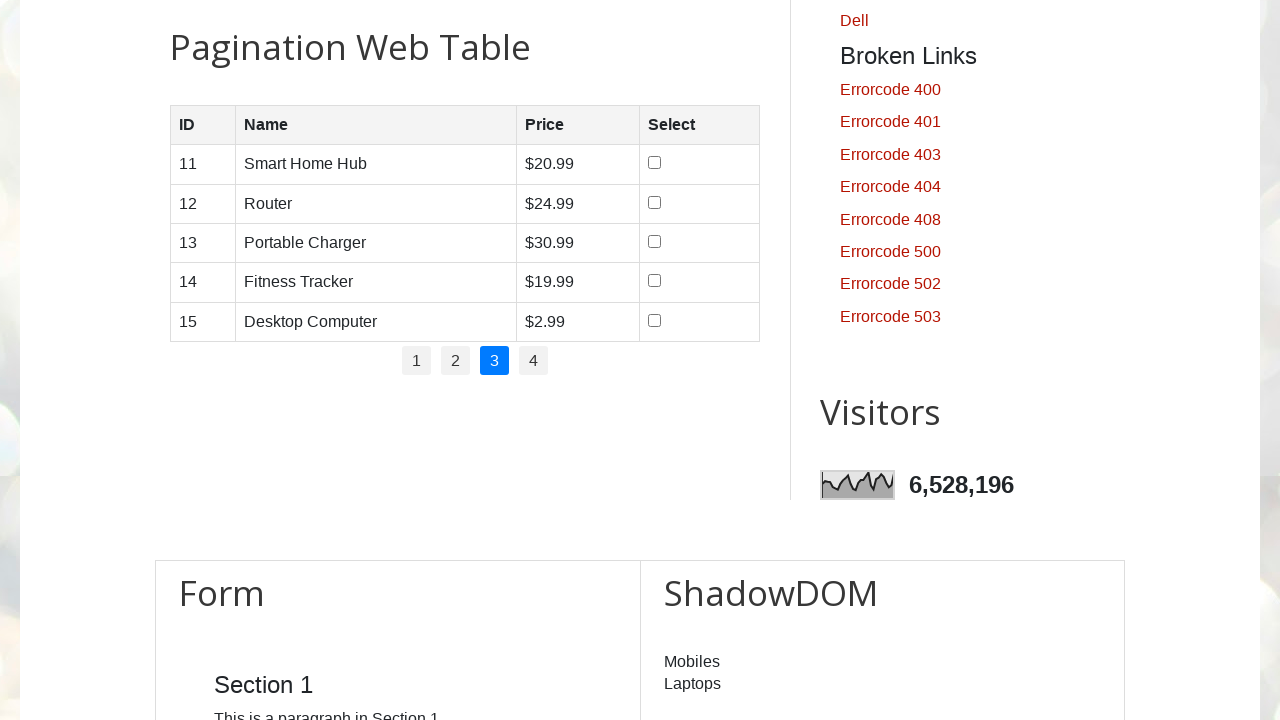

Table rows loaded on page 3
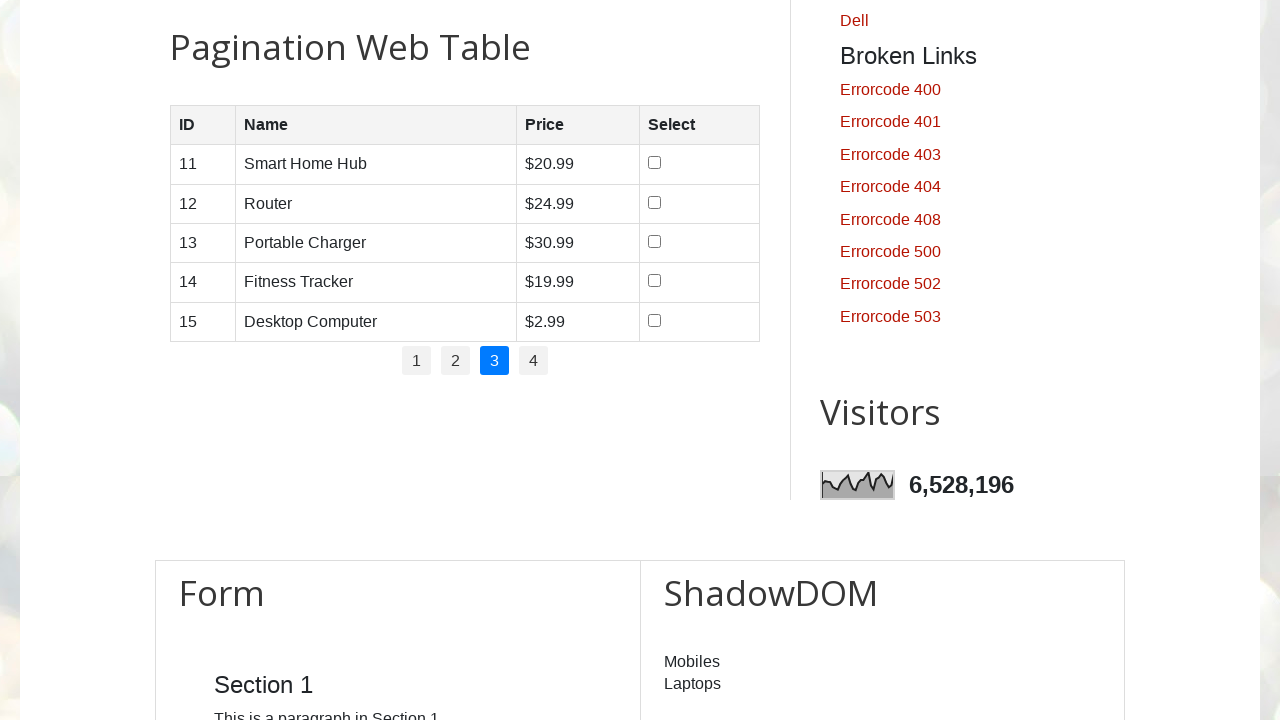

Clicked pagination link to navigate to page 4 at (534, 361) on .pagination li a >> nth=3
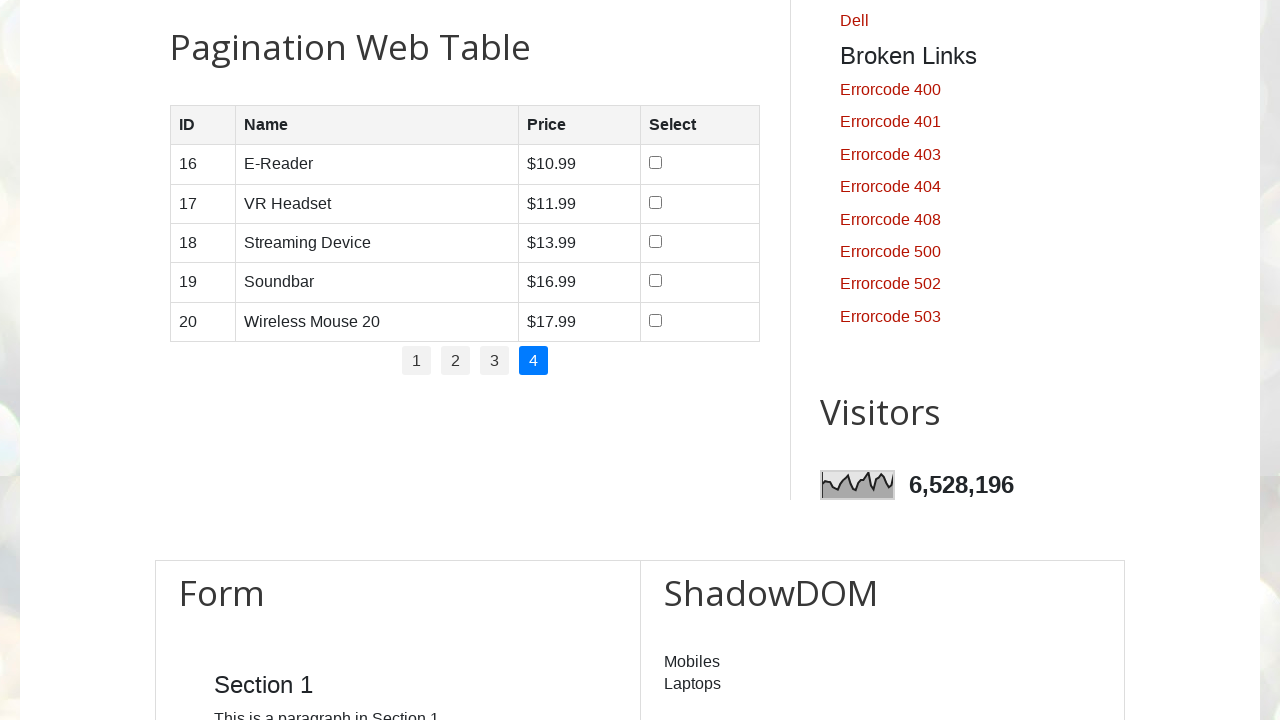

Table rows loaded on page 4
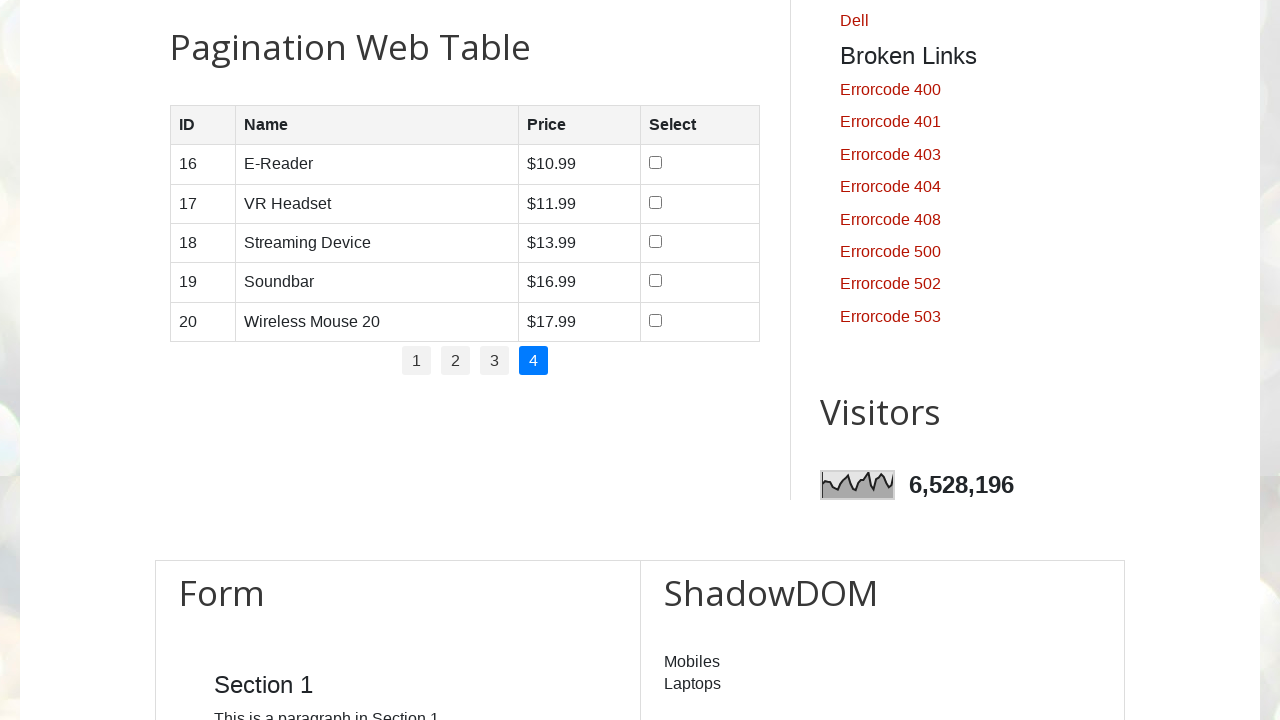

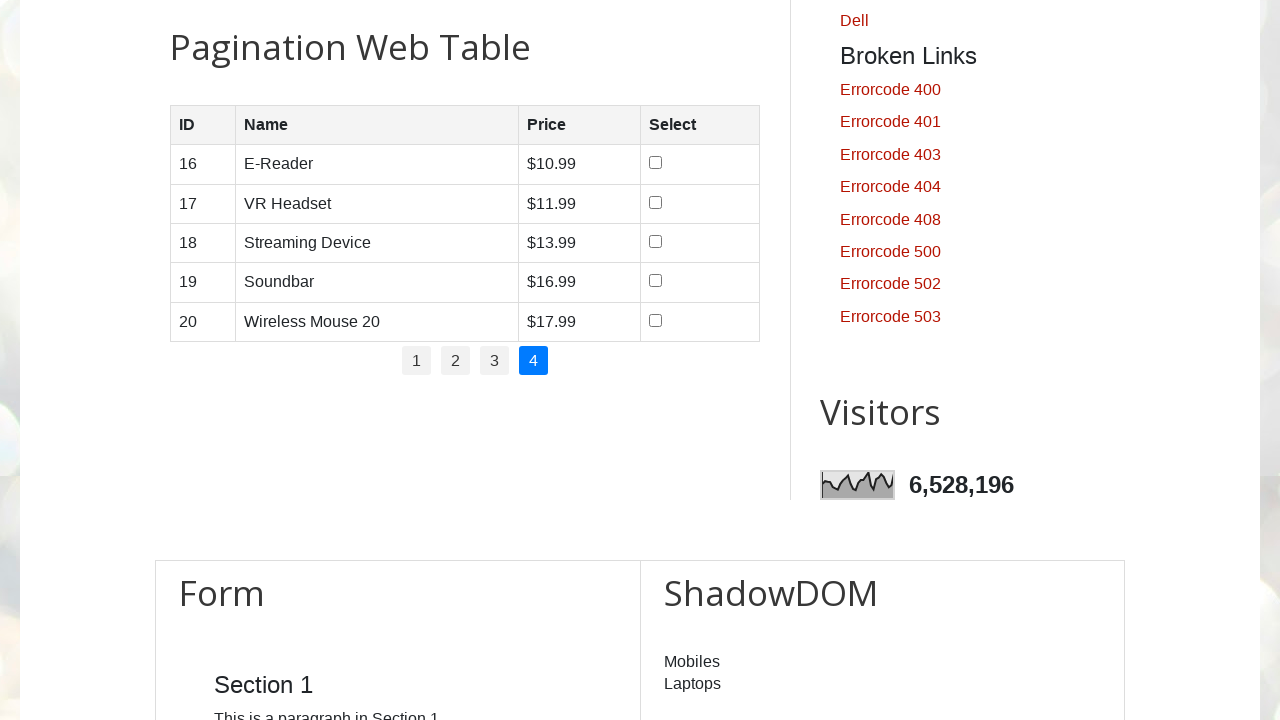